Tests selecting multiple options from a dropdown by selecting Red, Blue, and Yellow colors simultaneously

Starting URL: https://testautomationpractice.blogspot.com/

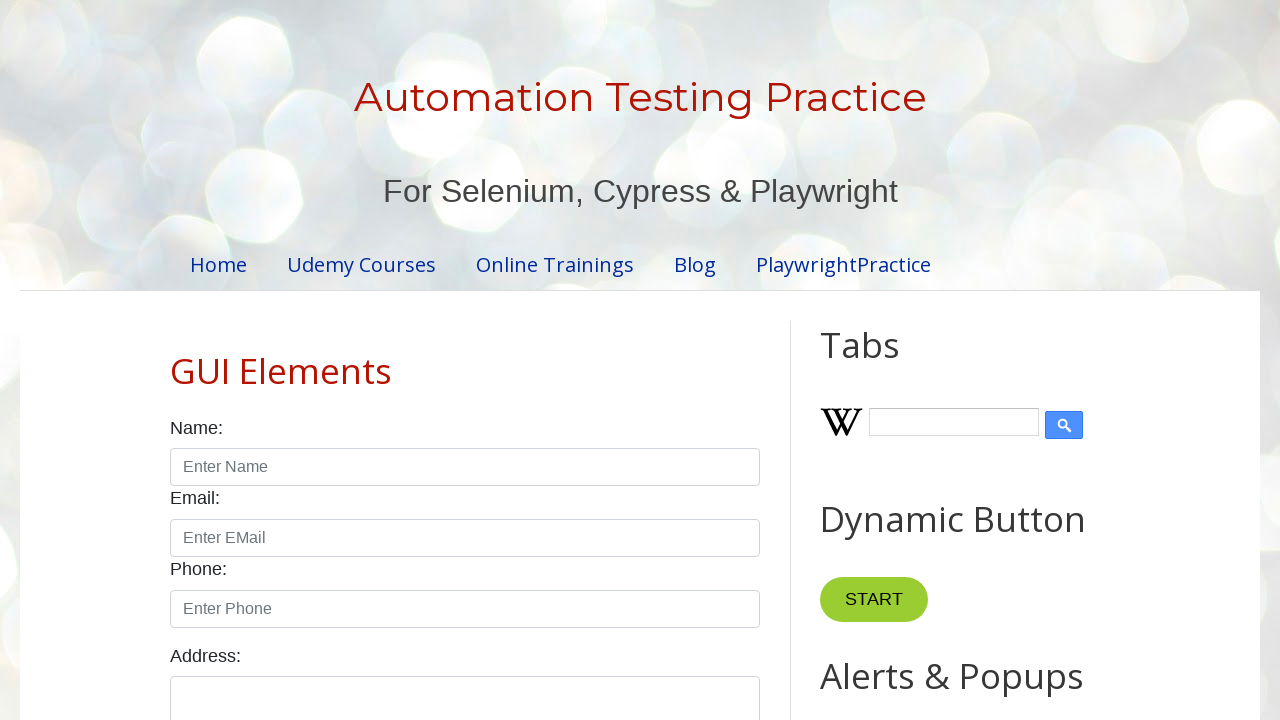

Navigated to test automation practice website
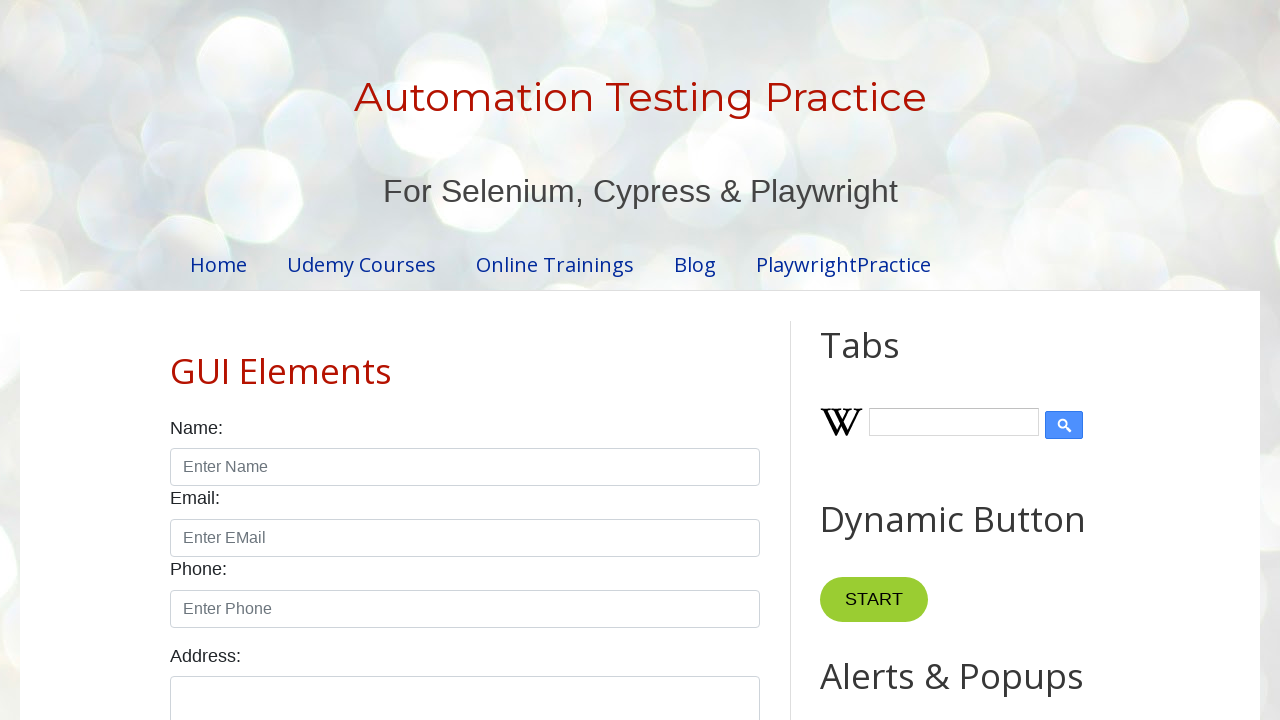

Selected Red, Blue, and Yellow colors from dropdown simultaneously on #colors
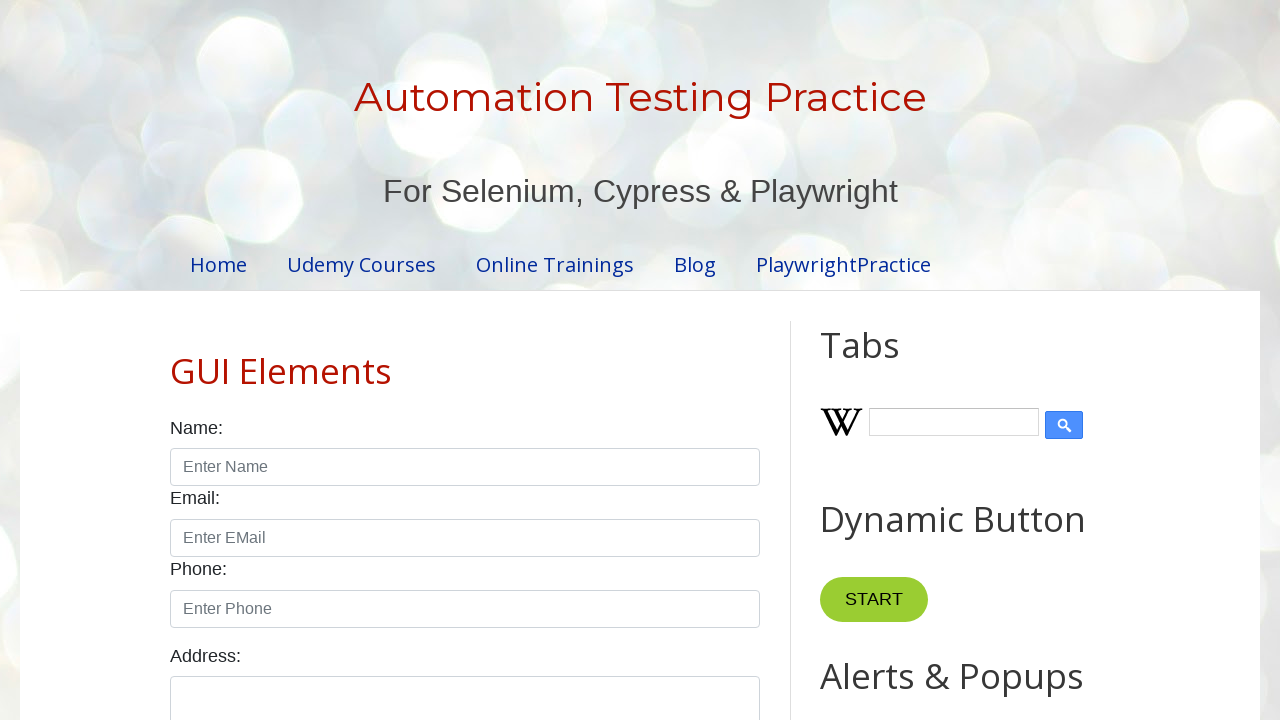

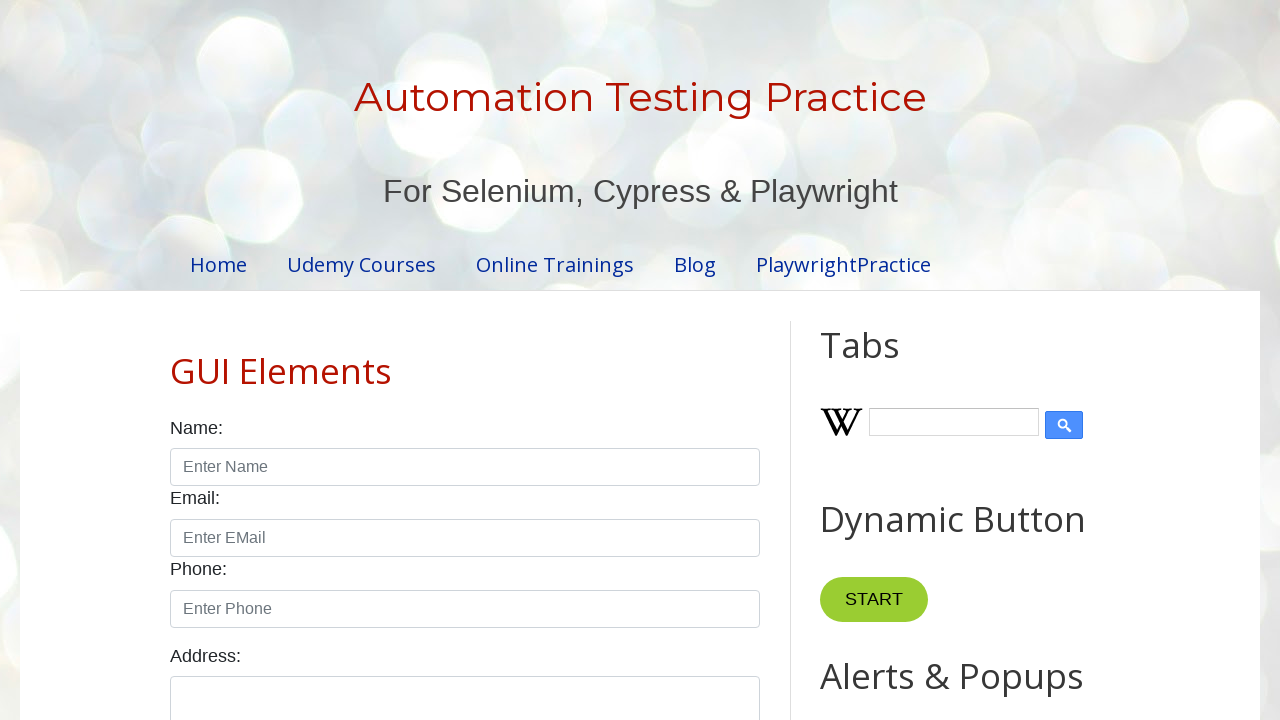